Tests the add to cart functionality on an e-commerce practice site by finding specific vegetables (Cucumber and Beetroot) from the product list and clicking their add buttons.

Starting URL: https://rahulshettyacademy.com/seleniumPractise/#/

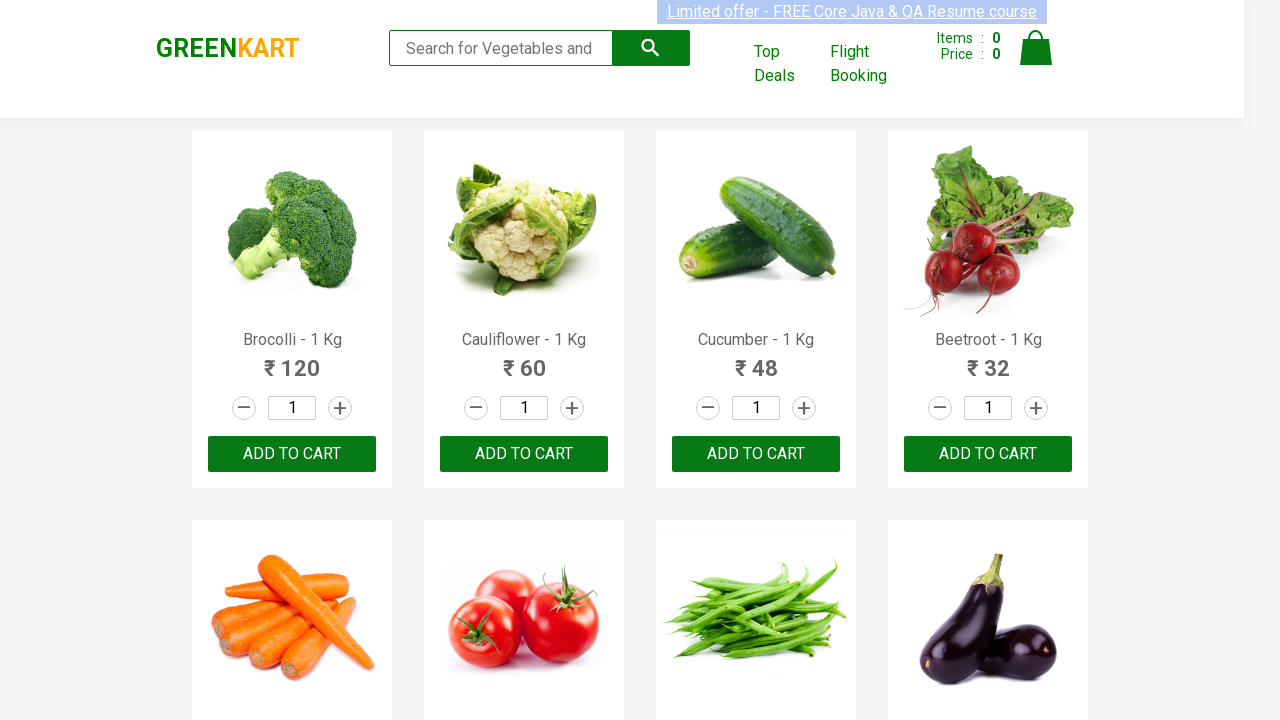

Waited for product list to load
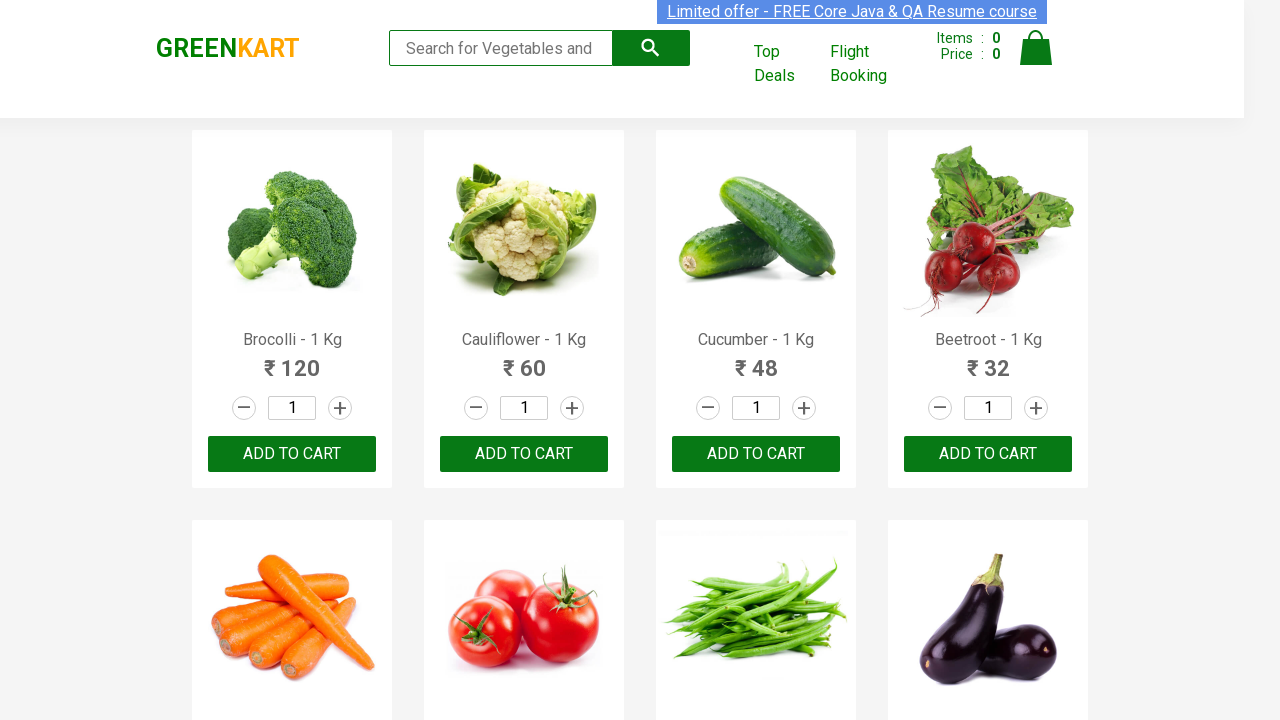

Initialized vegetables list: Cucumber and Beetroot
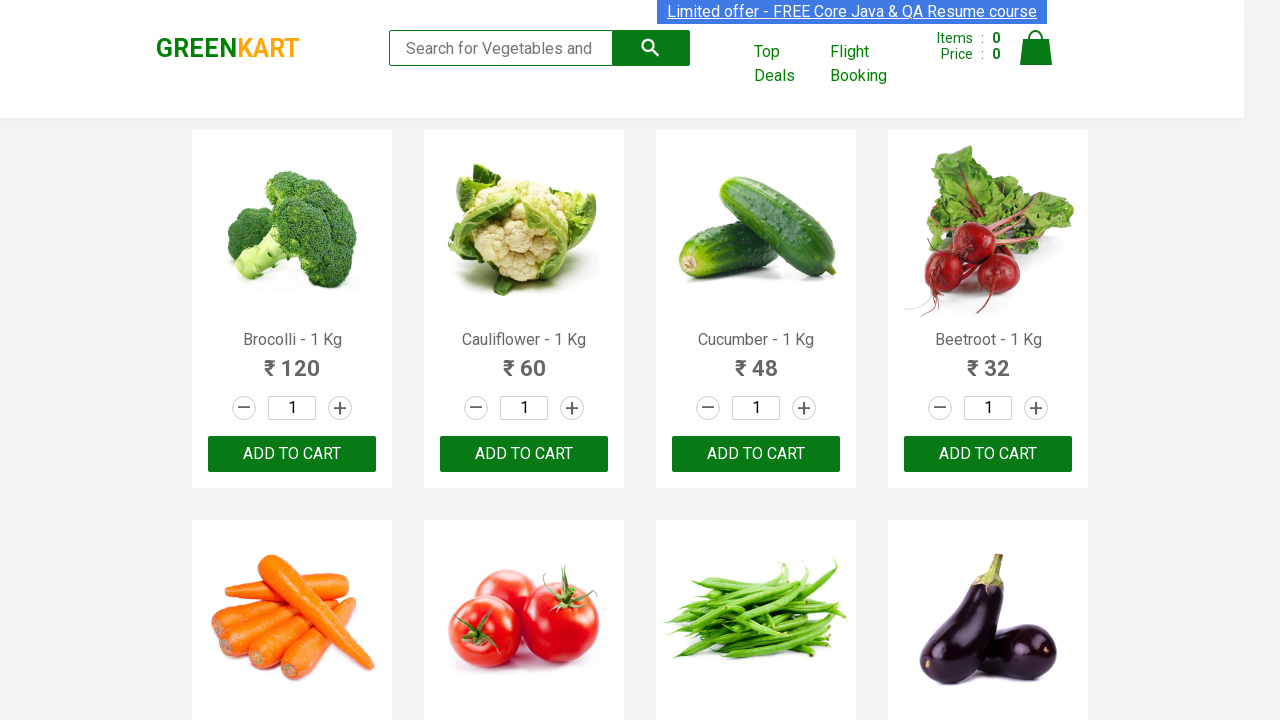

Retrieved all product elements from the page
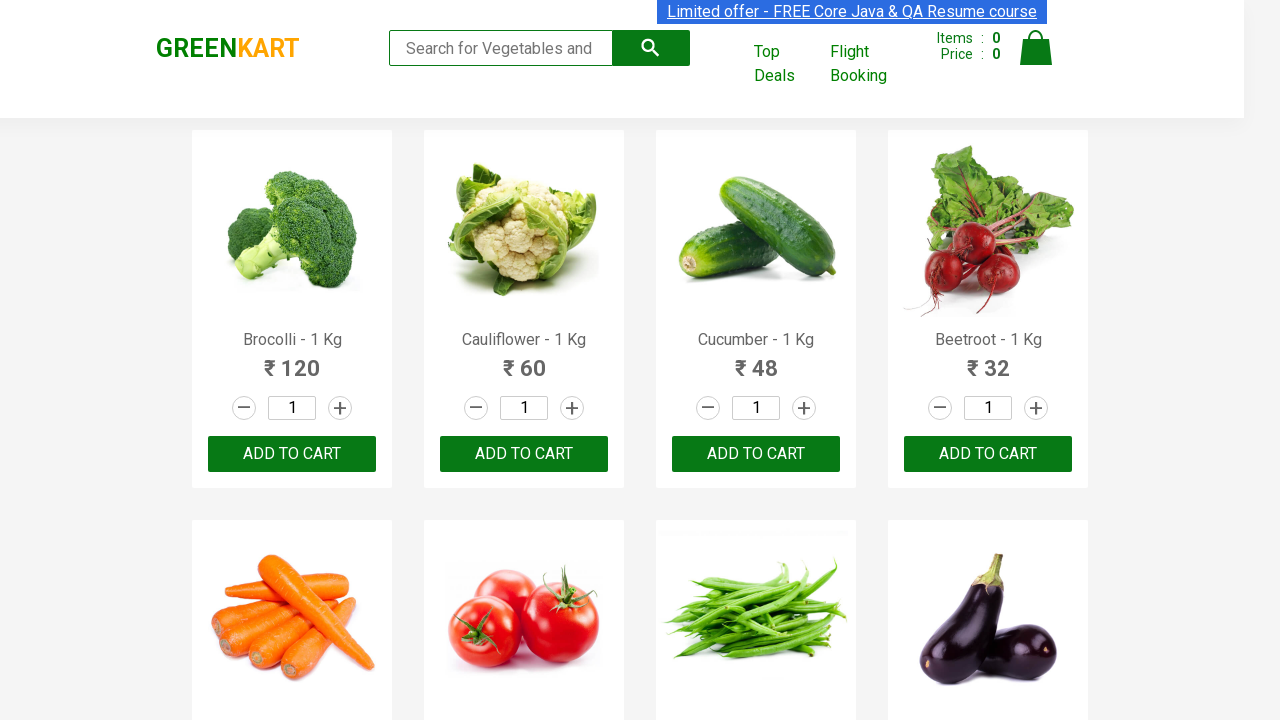

Extracted product name: 'Brocolli'
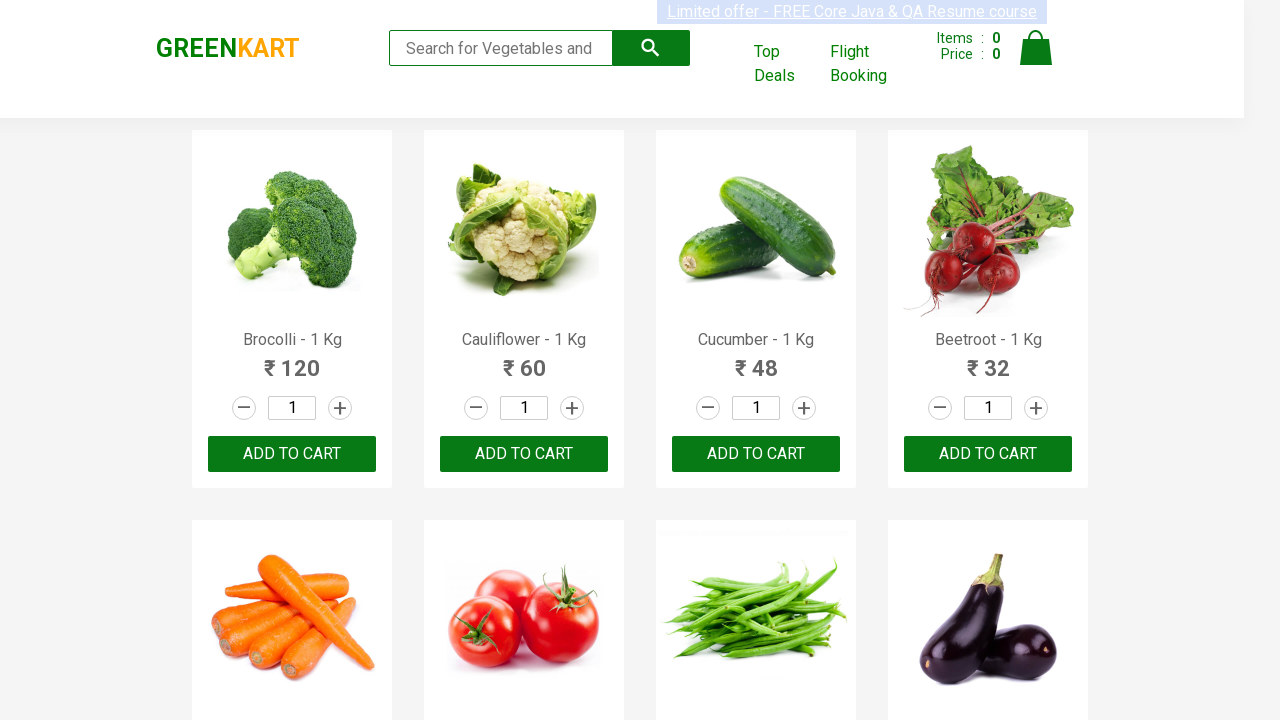

Extracted product name: 'Cauliflower'
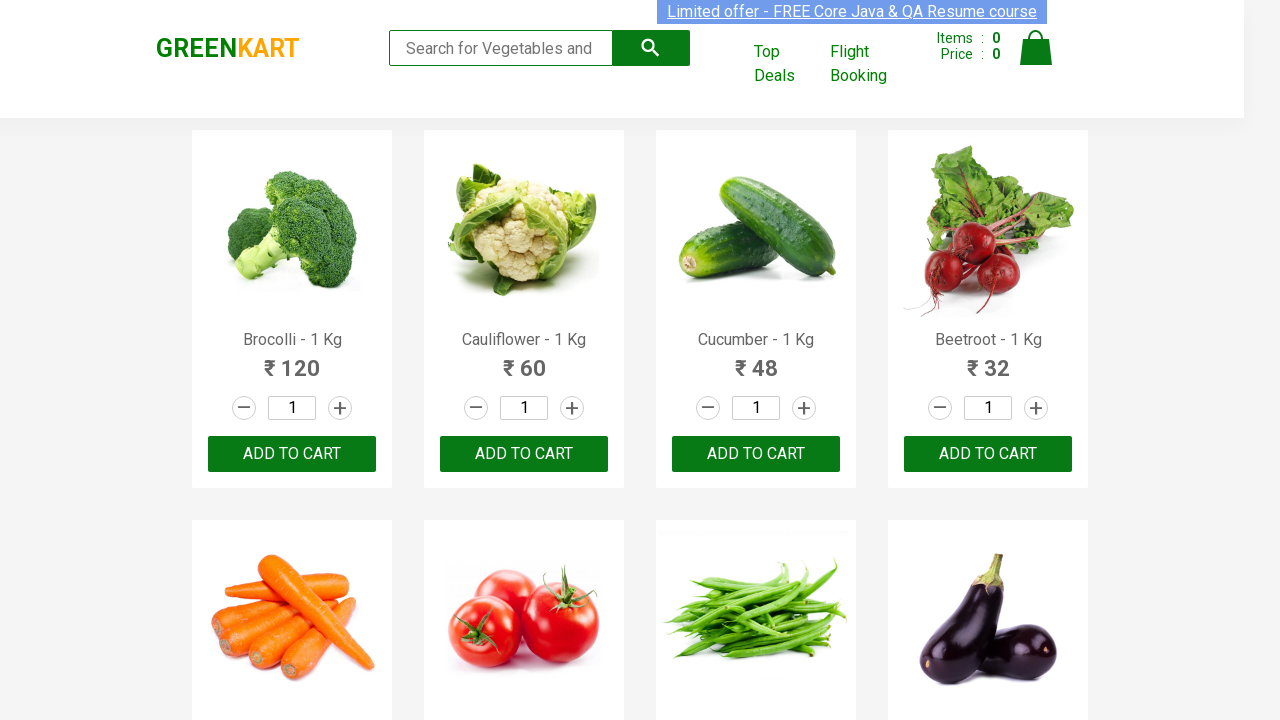

Extracted product name: 'Cucumber'
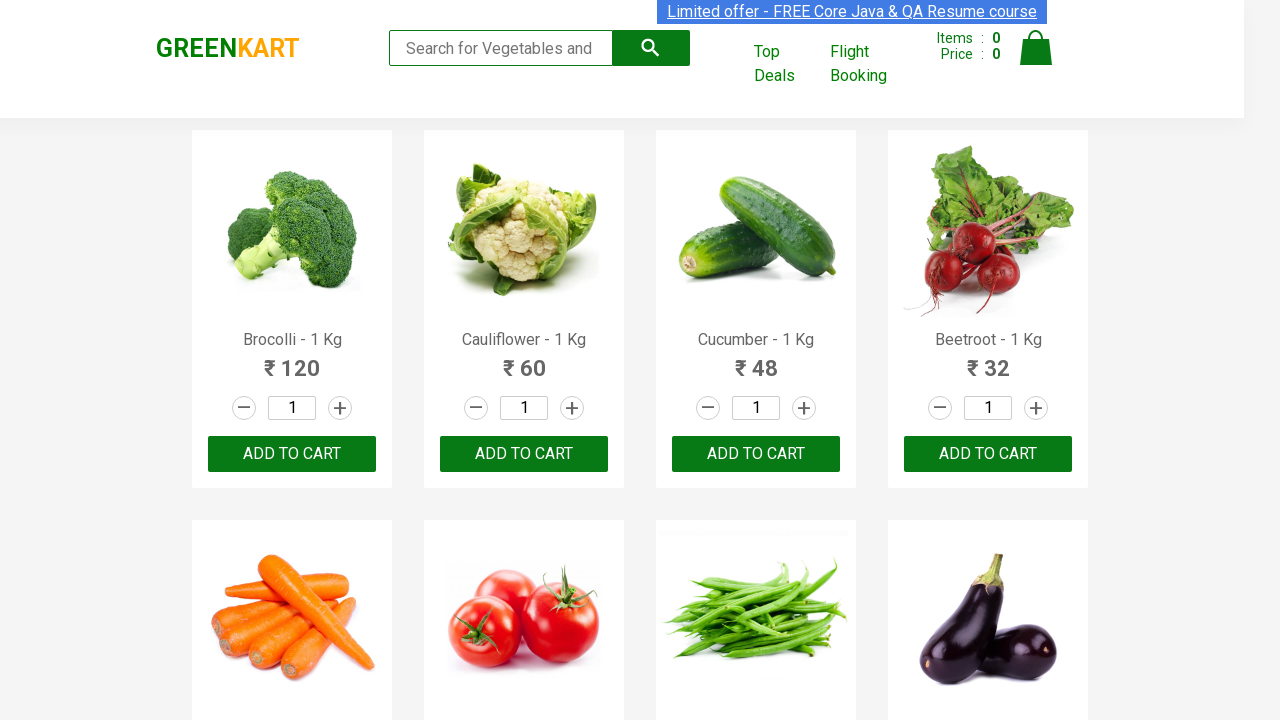

Clicked add to cart button for 'Cucumber' (1/2) at (756, 454) on xpath=//div[@class='product-action']/button >> nth=2
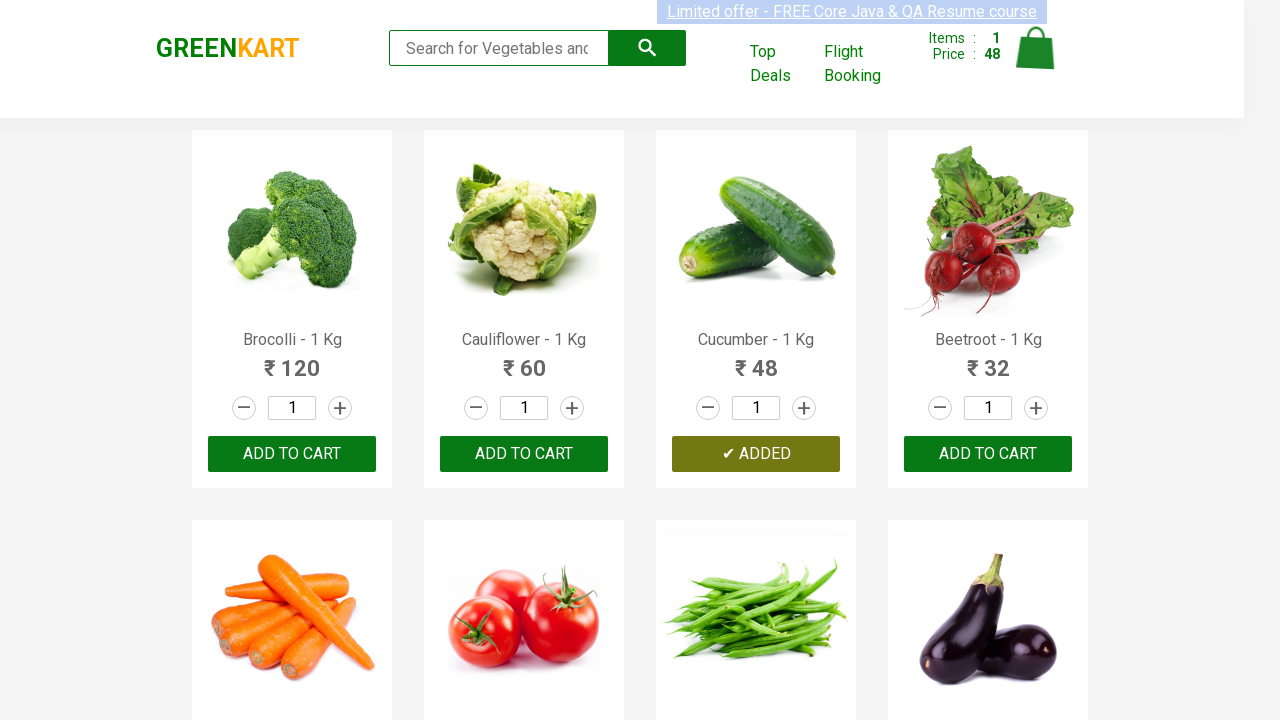

Extracted product name: 'Beetroot'
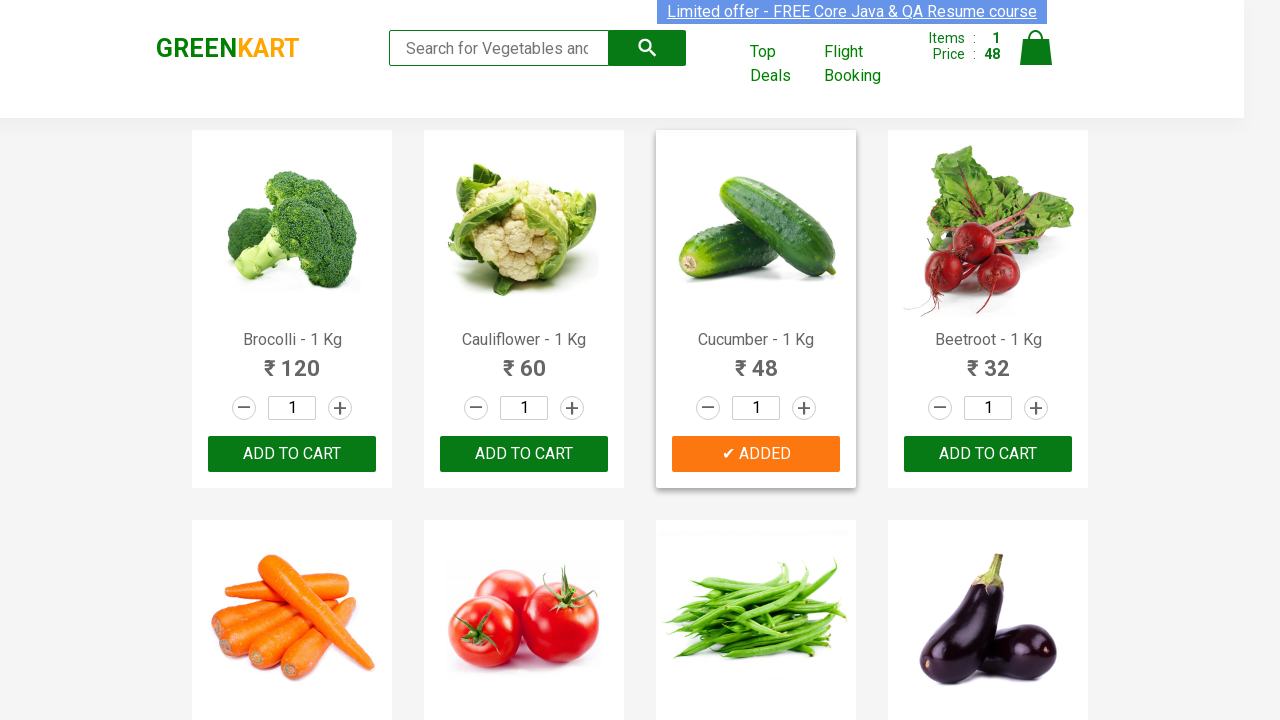

Clicked add to cart button for 'Beetroot' (2/2) at (988, 454) on xpath=//div[@class='product-action']/button >> nth=3
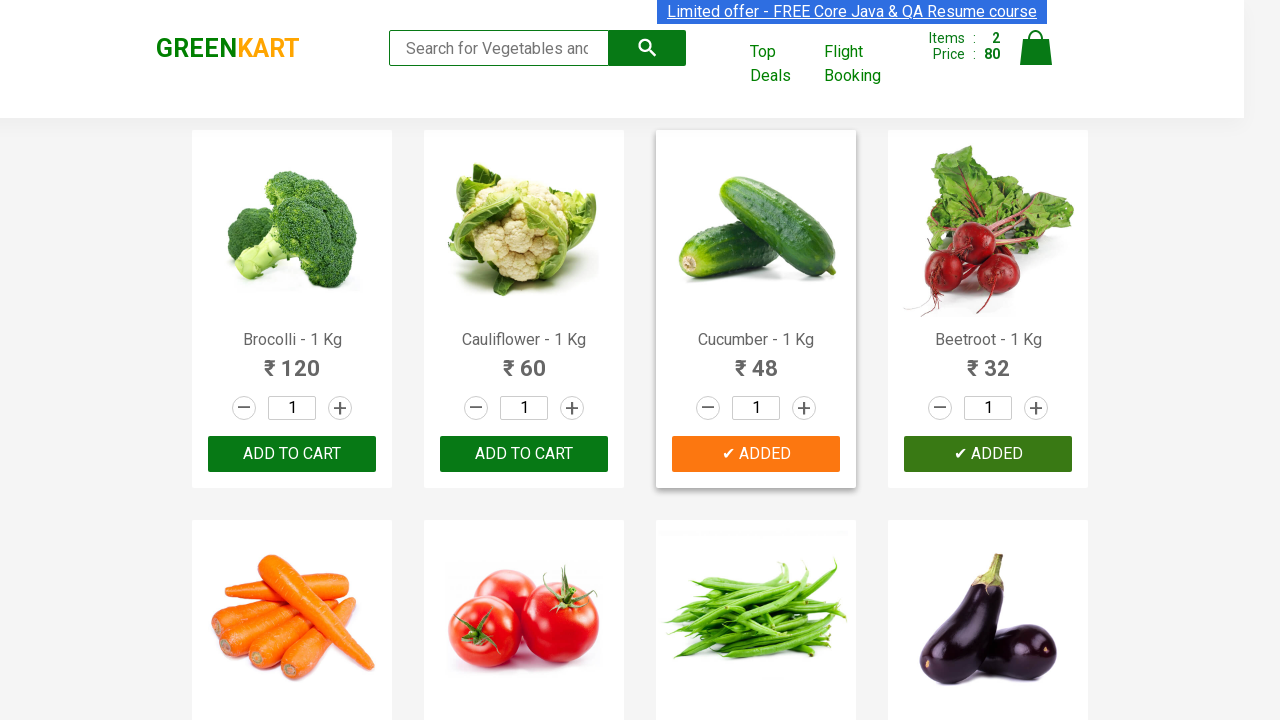

All required vegetables added to cart - test complete
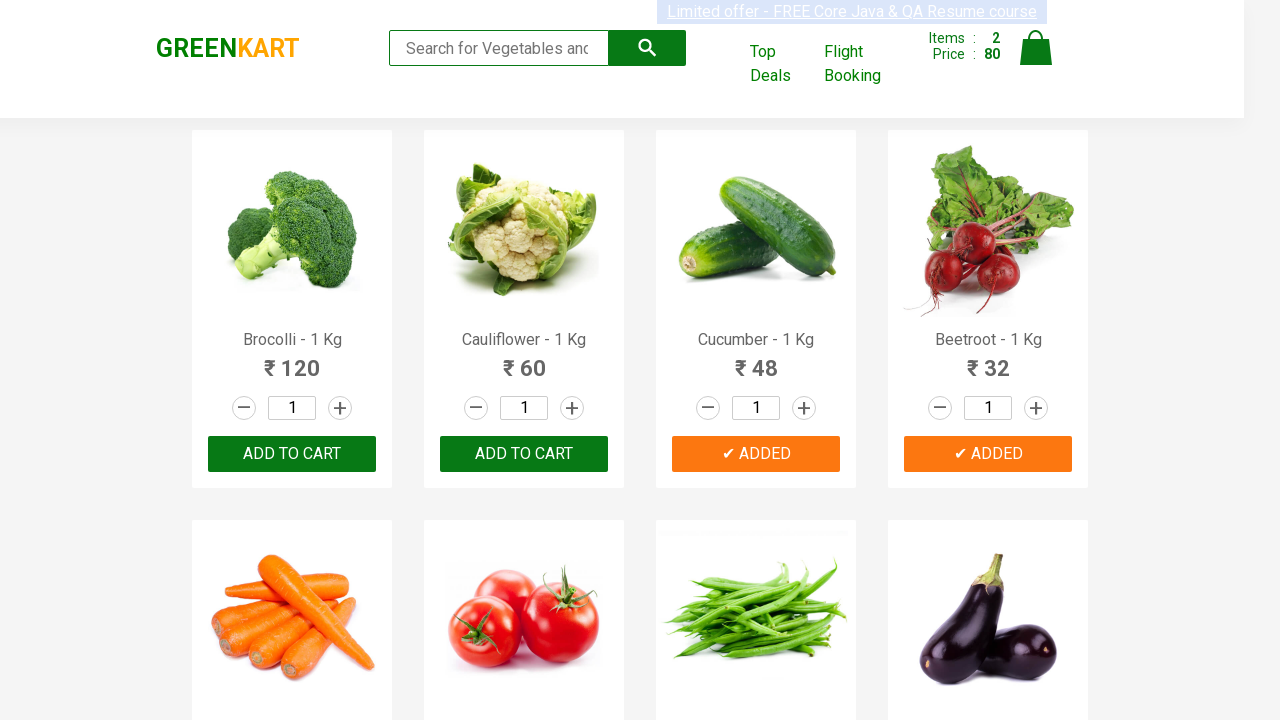

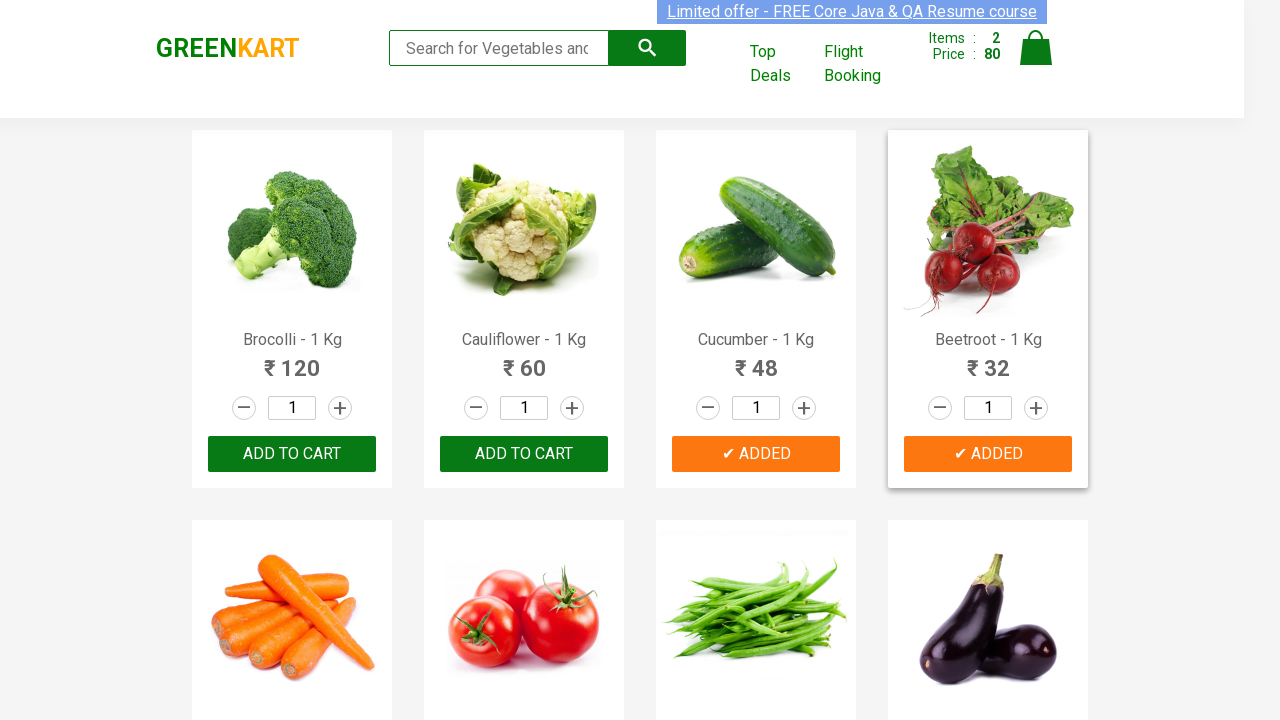